Tests handling of a prompt dialog by clicking a button, entering text into the prompt, and accepting it

Starting URL: https://www.tutorialspoint.com/selenium/practice/alerts.php

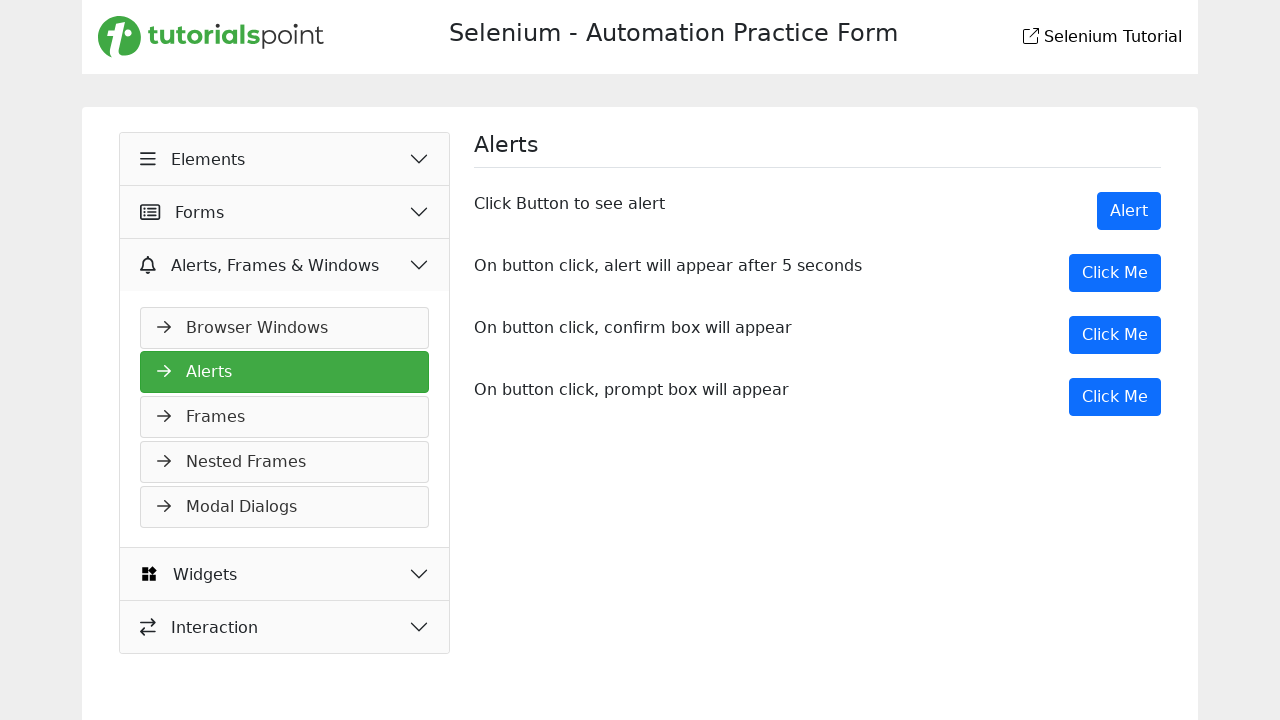

Set up dialog handler to accept prompt with text 'Sai Charan'
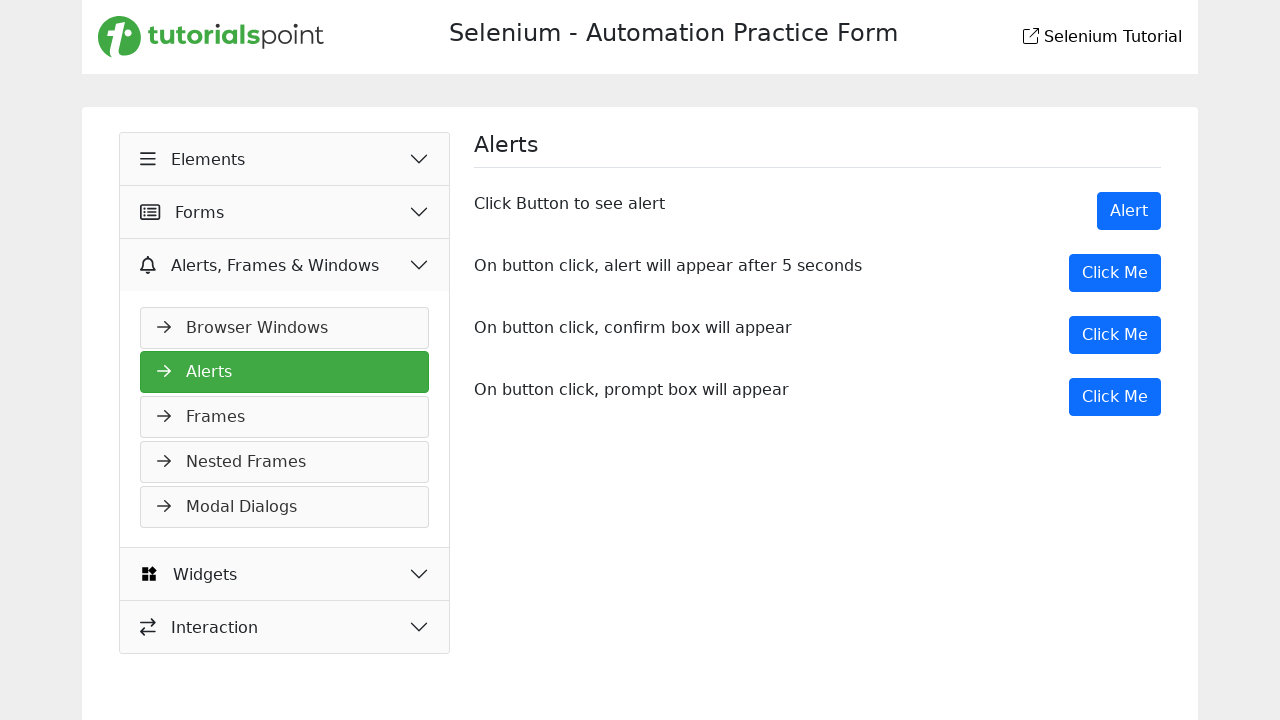

Clicked button to trigger prompt dialog at (1115, 397) on xpath=//button[@onclick='myPromp()']
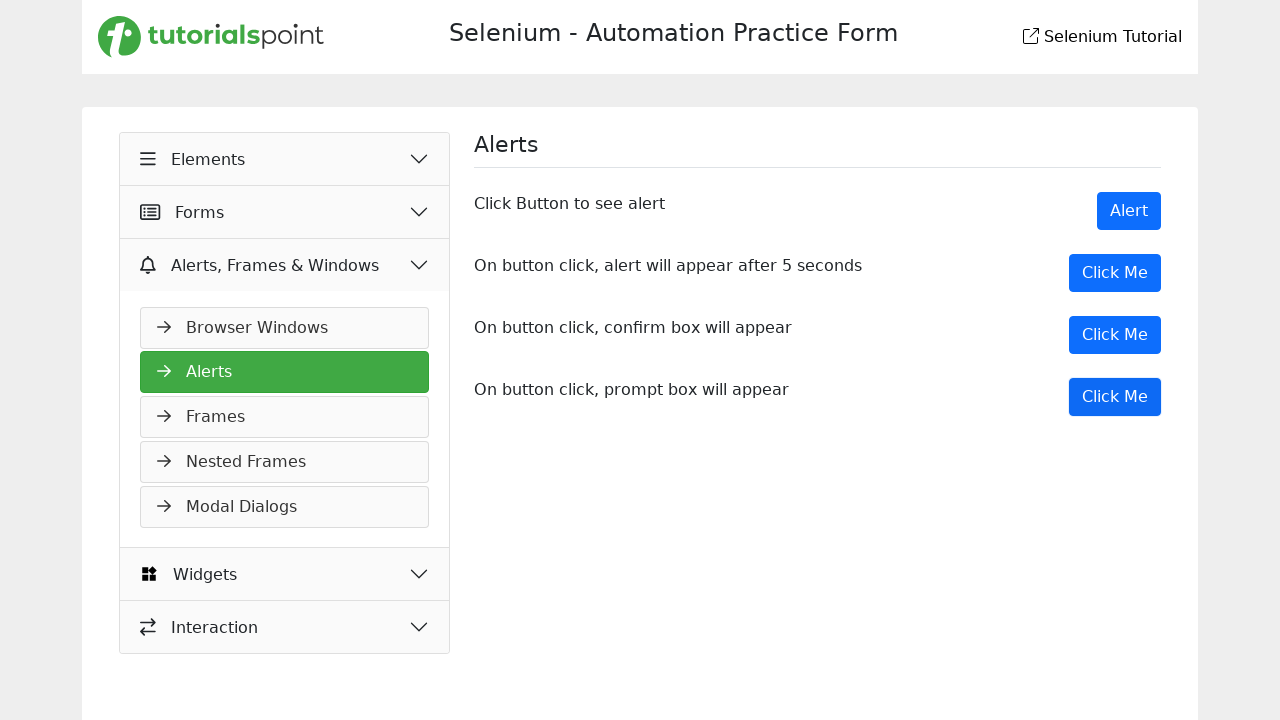

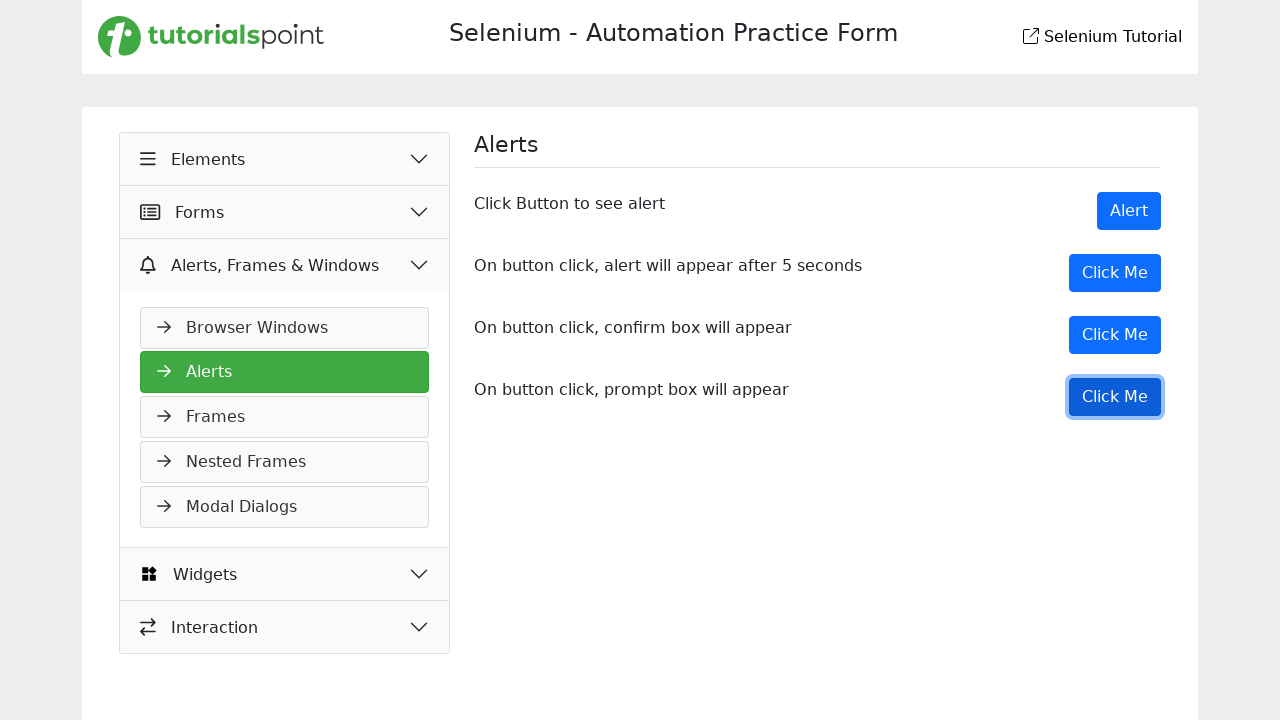